Navigates through a blog site by clicking on different links to test navigation functionality

Starting URL: http://omayo.blogspot.com/

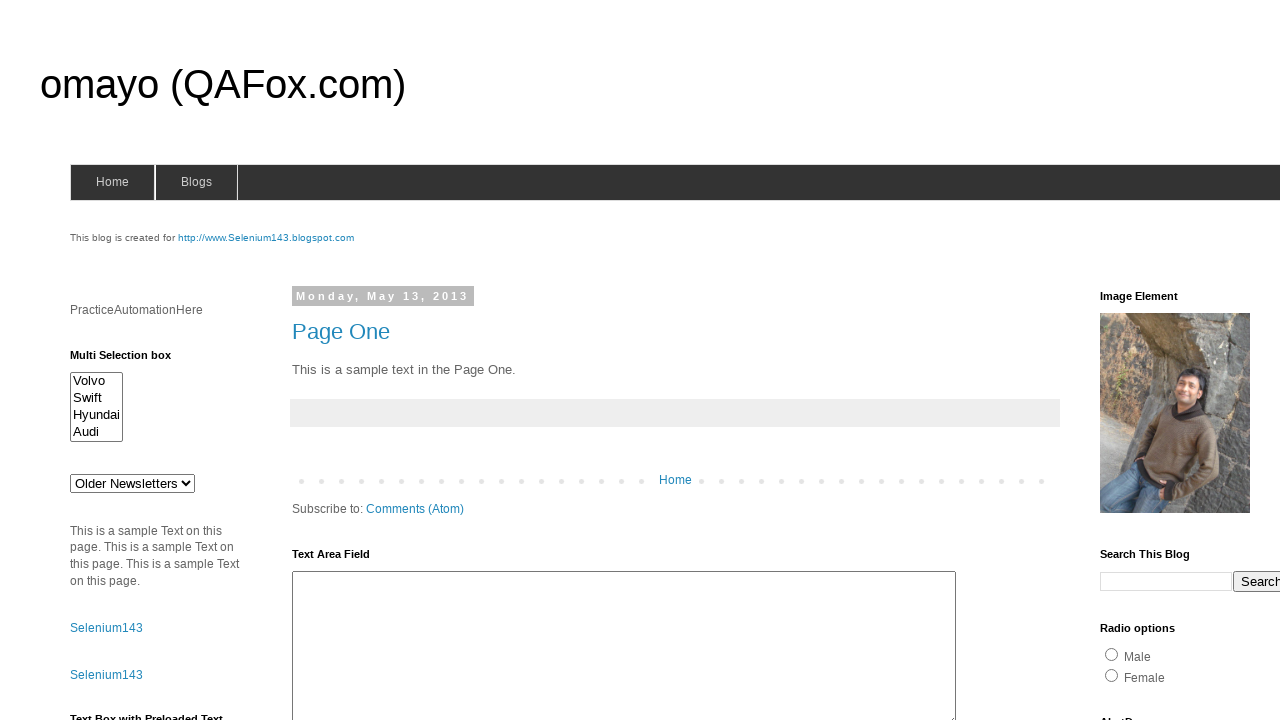

Clicked on the 'onlytestingblog' link at (1156, 361) on a:has-text('onlytestingblog')
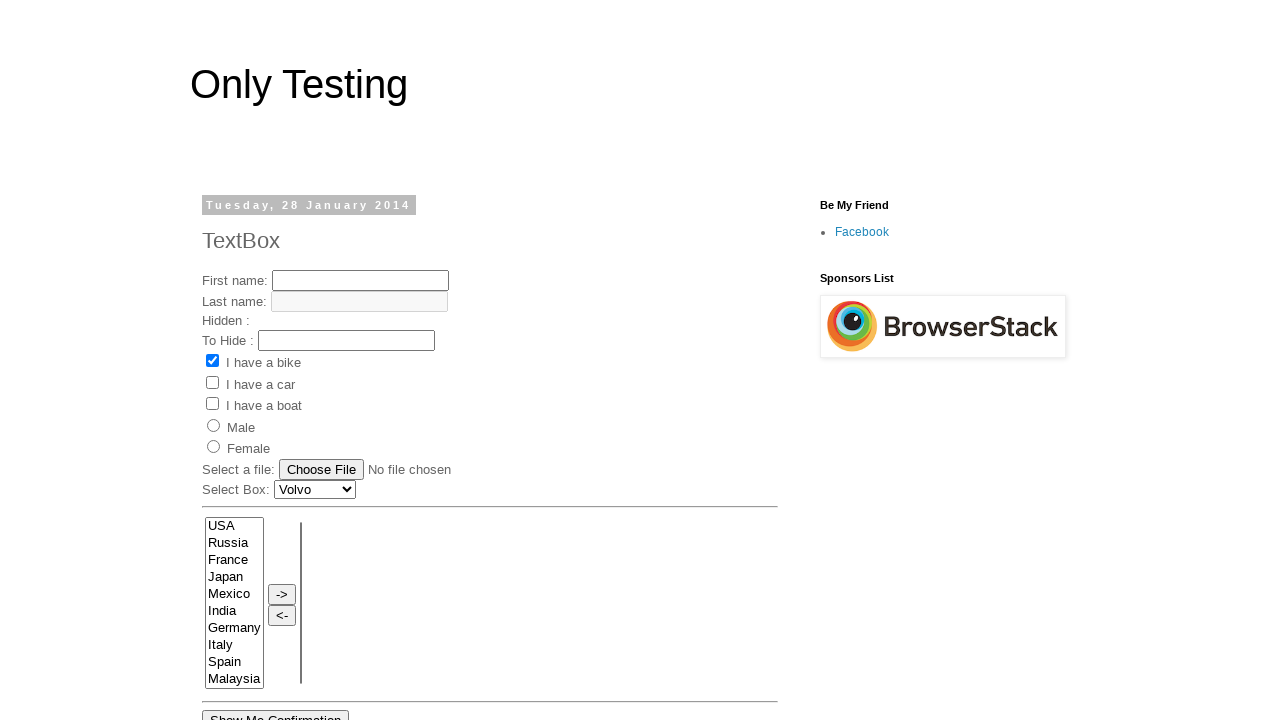

Navigation completed after clicking onlytestingblog link
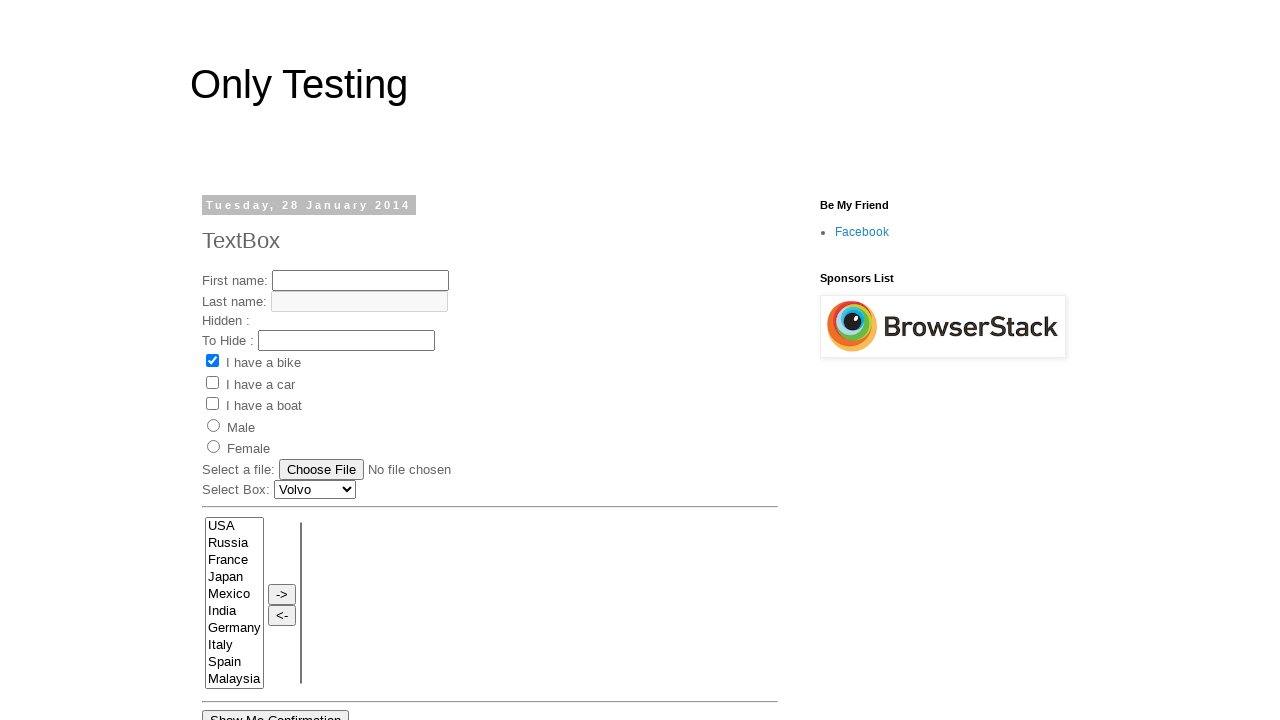

Clicked on the 'Home' link to navigate back at (493, 518) on a:has-text('Home')
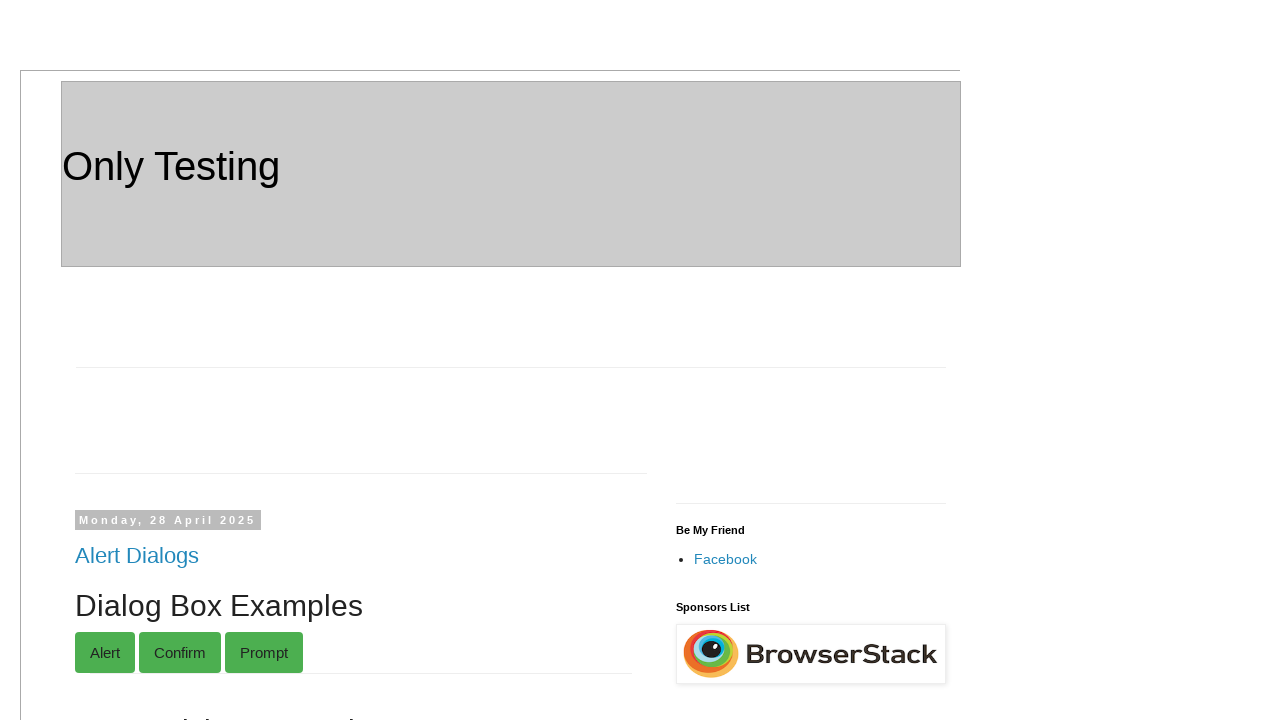

Navigation completed after clicking Home link
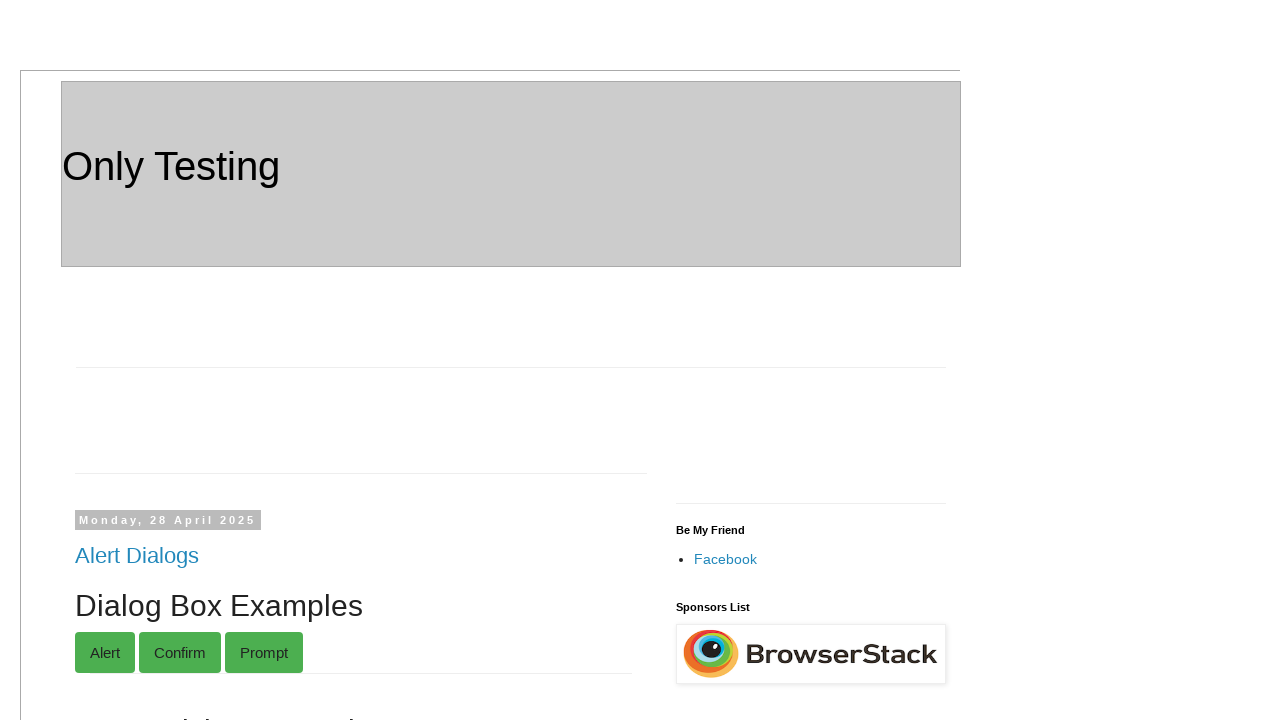

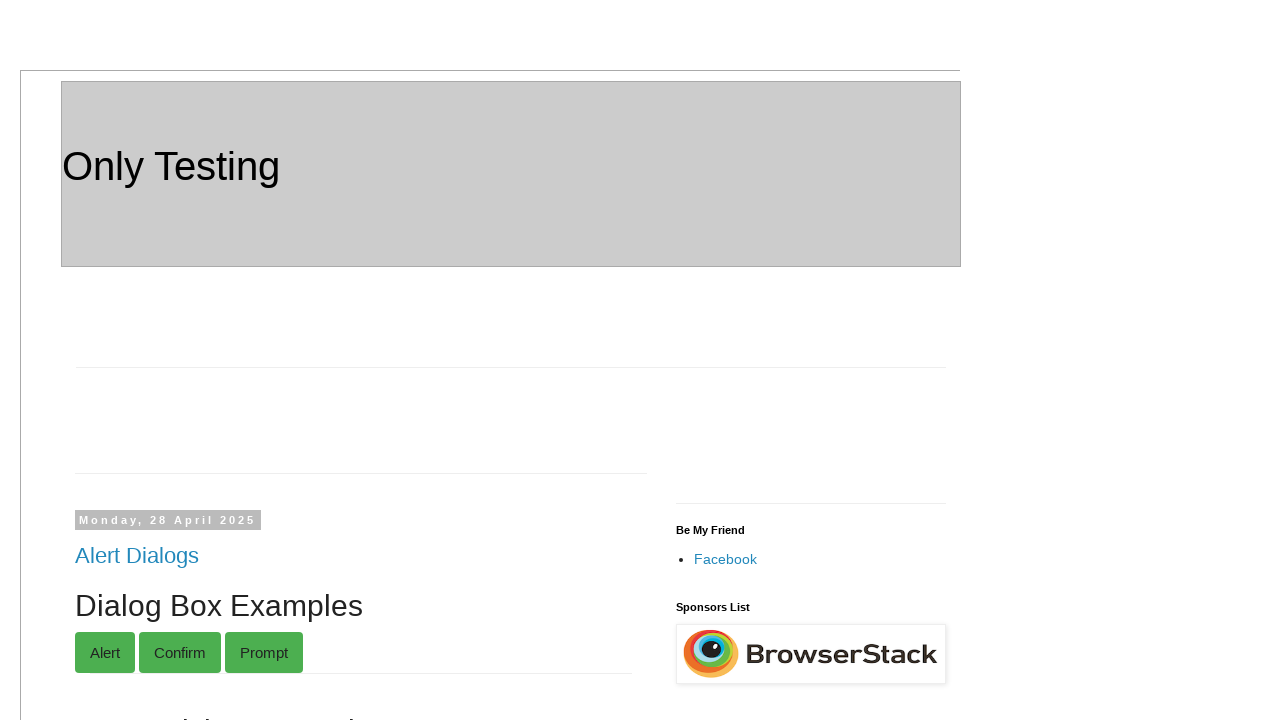